Tests clicking the Elements button and verifies navigation to the elements page

Starting URL: https://demoqa.com/

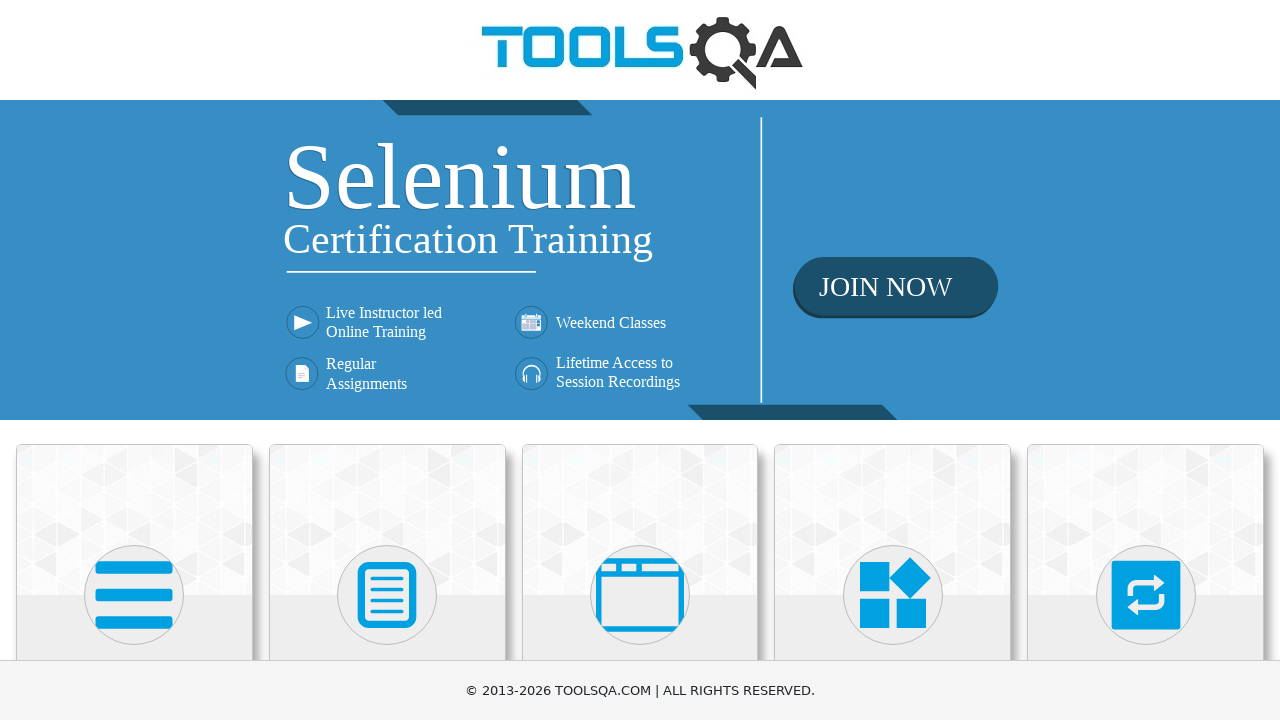

Clicked the Elements button at (134, 360) on xpath=//h5[text()="Elements"]
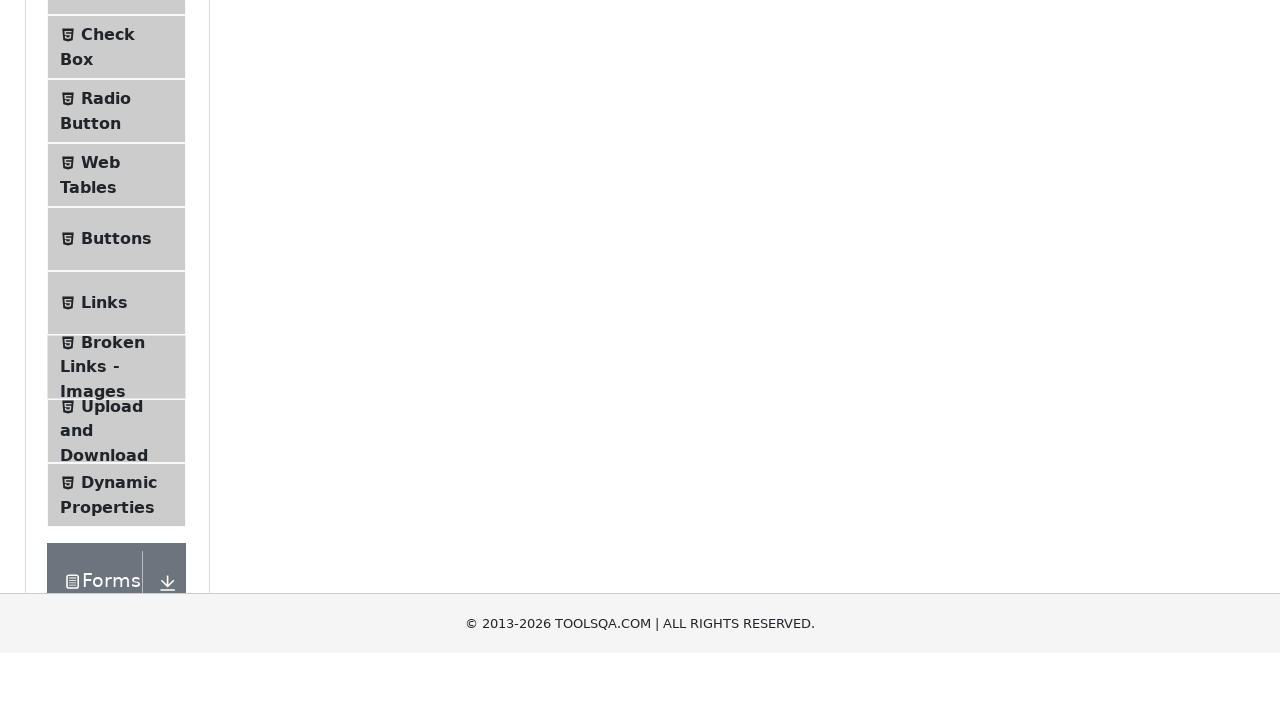

Verified navigation to elements page (https://demoqa.com/elements)
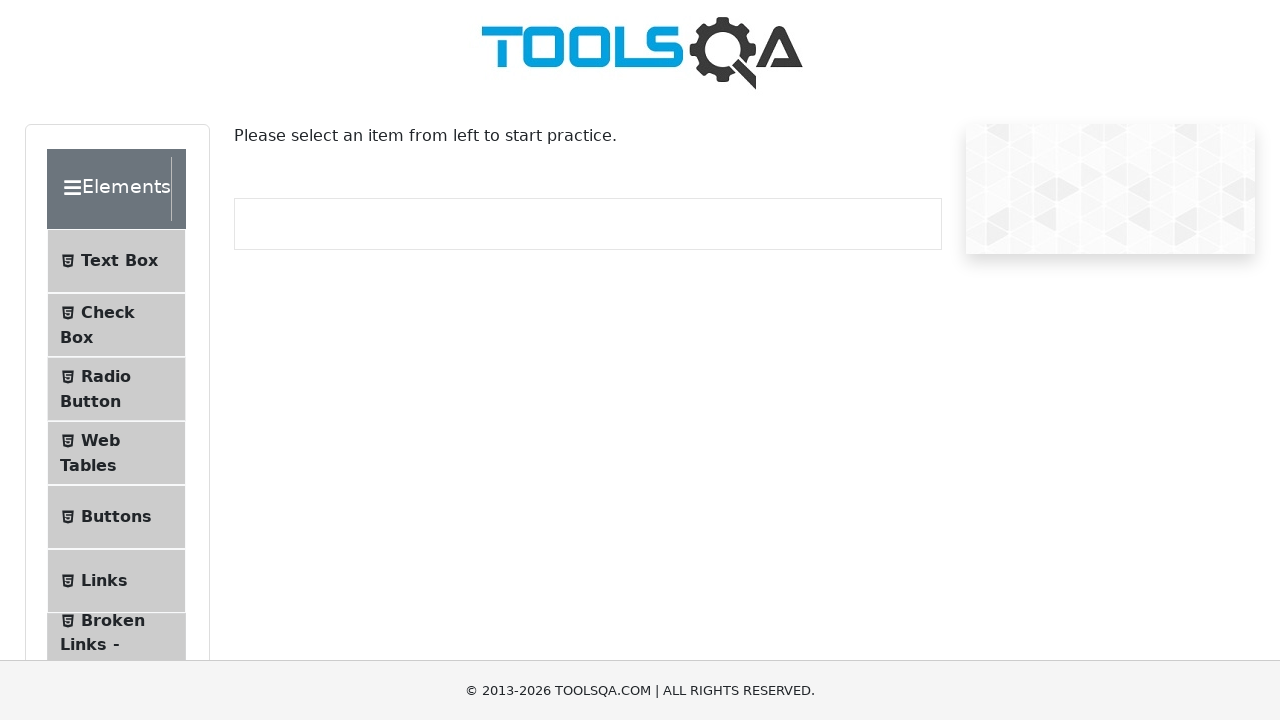

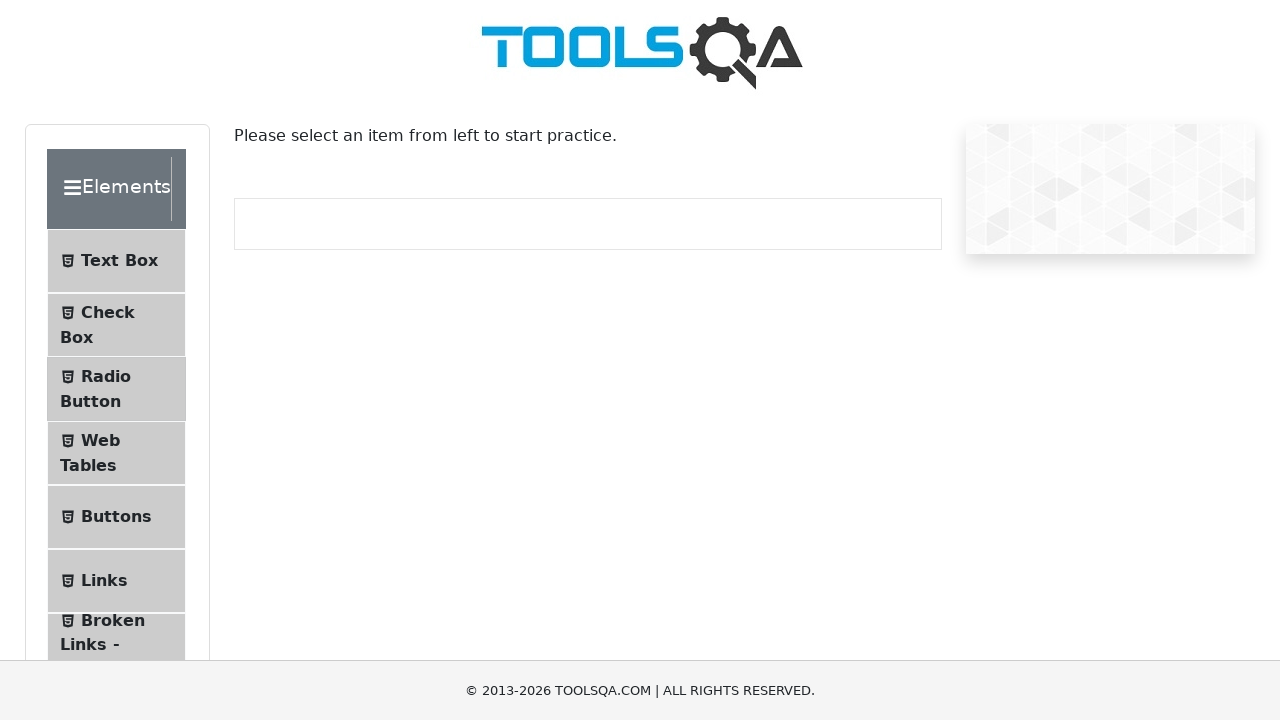